Tests dropdown list functionality by selecting different options from the dropdown menu

Starting URL: https://the-internet.herokuapp.com

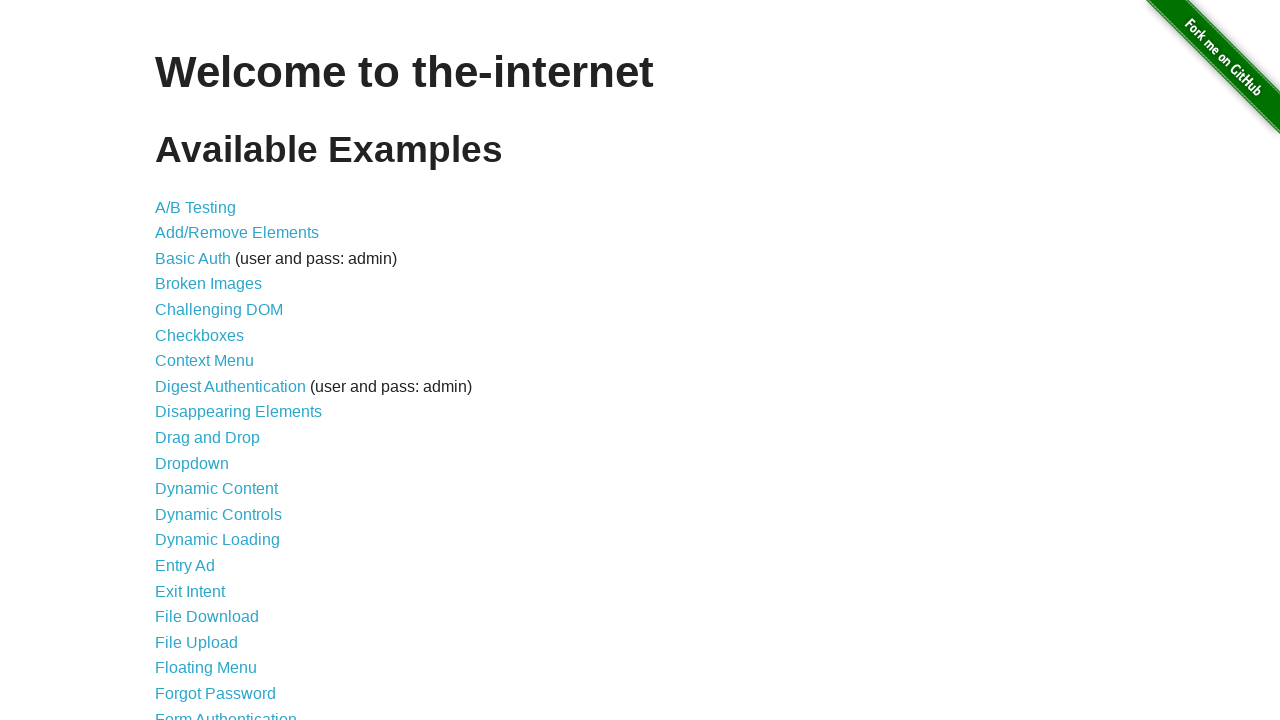

Clicked on Dropdown link to navigate to dropdown test page at (192, 463) on internal:role=link[name="Dropdown"i]
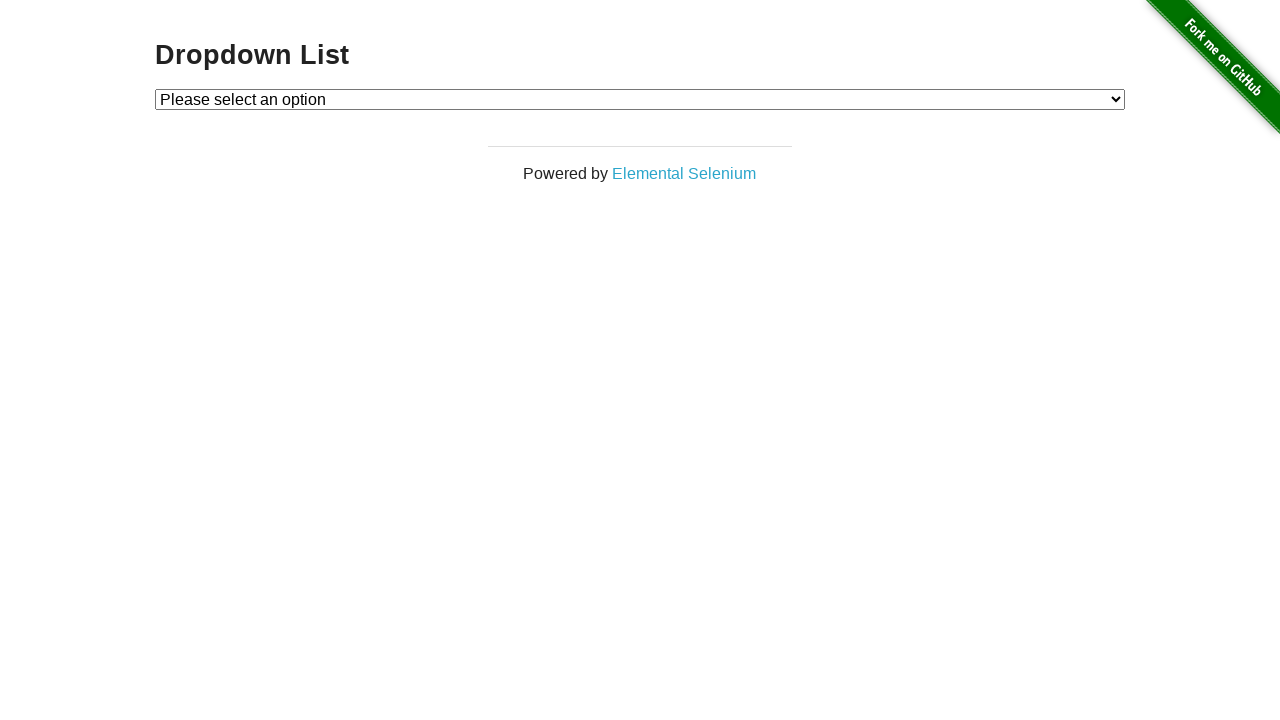

Selected Option 1 from the dropdown menu on #dropdown
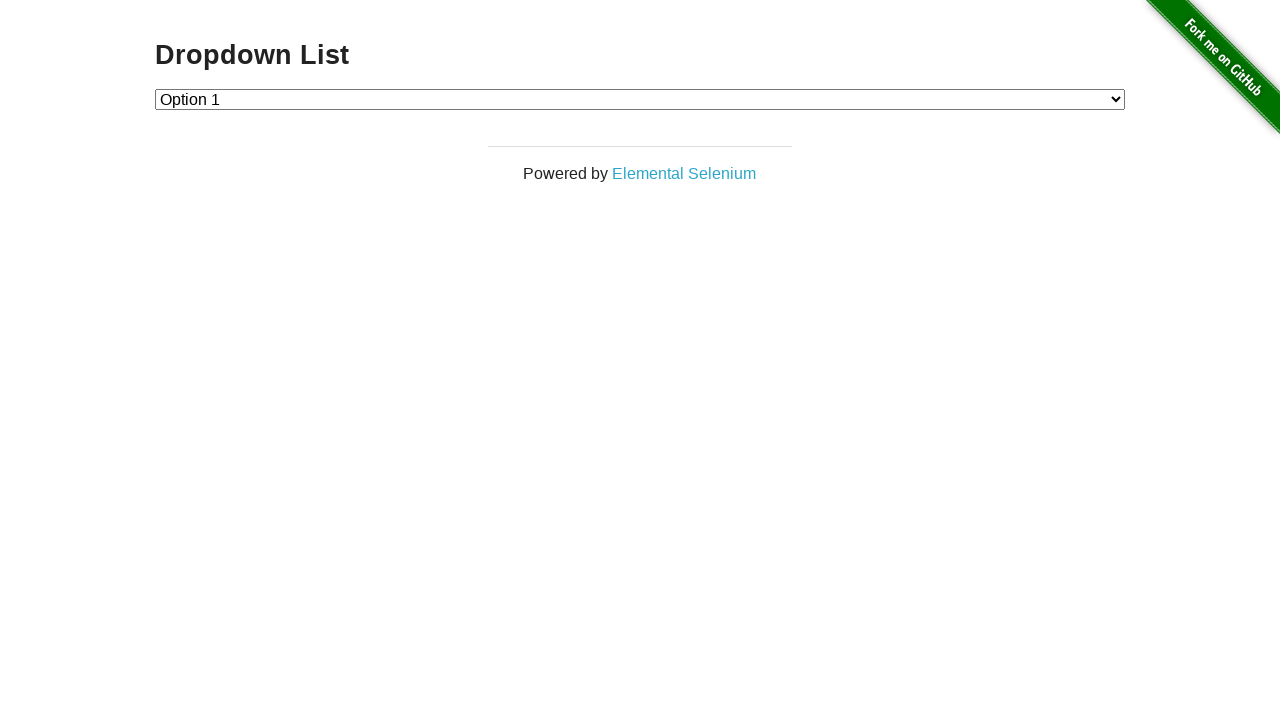

Selected Option 2 from the dropdown menu on #dropdown
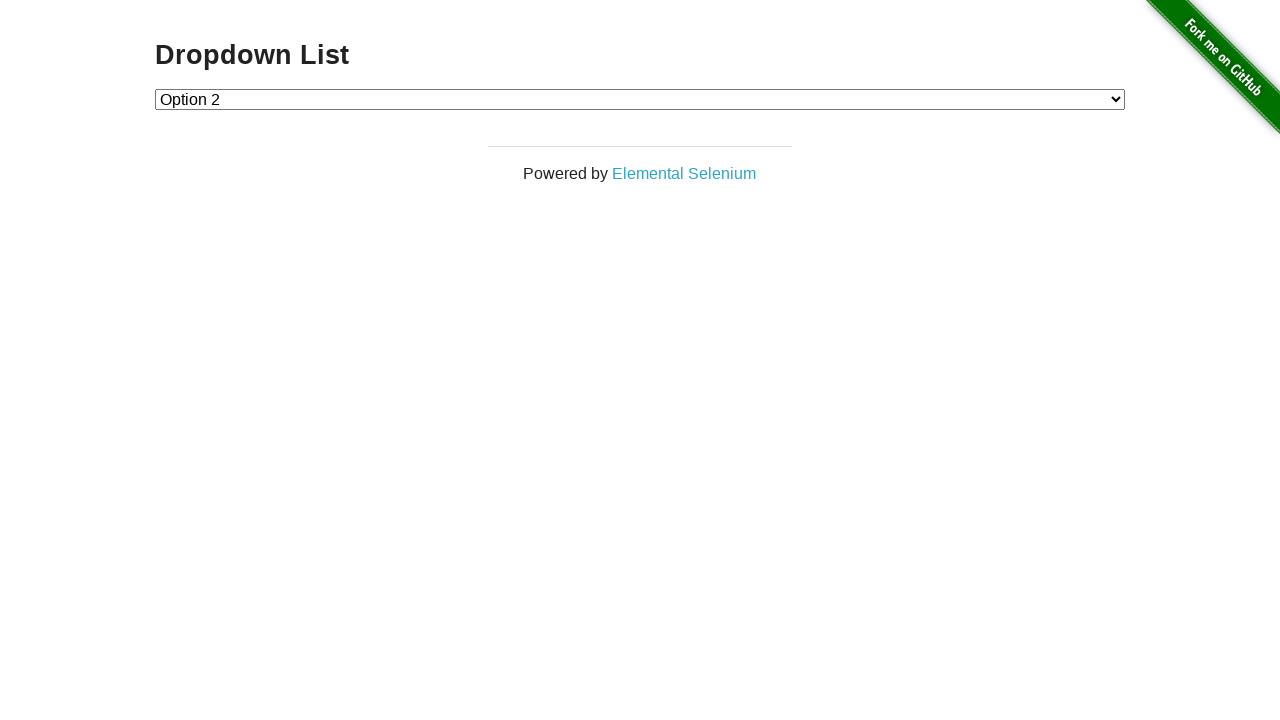

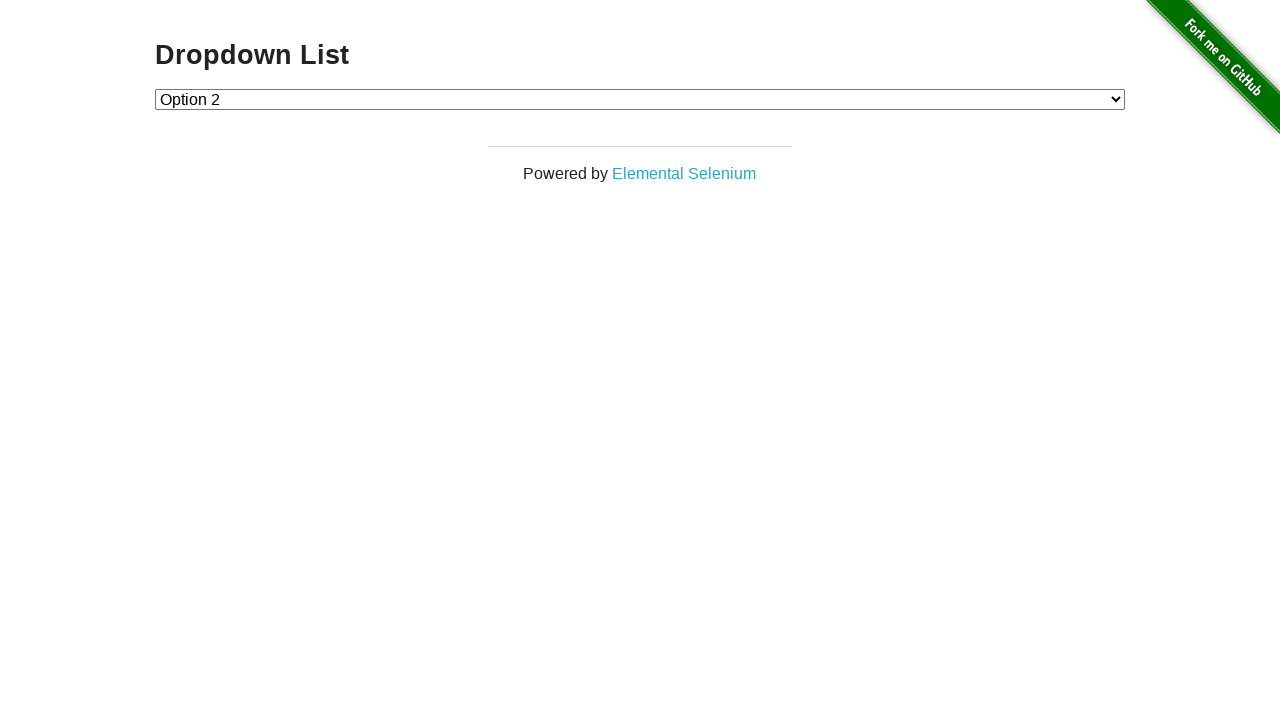